Tests a jQuery UI date picker by clicking on a date of birth field, selecting a specific year (2005), month (June), and day (30) from the date picker dropdowns and calendar.

Starting URL: https://www.dummyticket.com/dummy-ticket-for-visa-application/

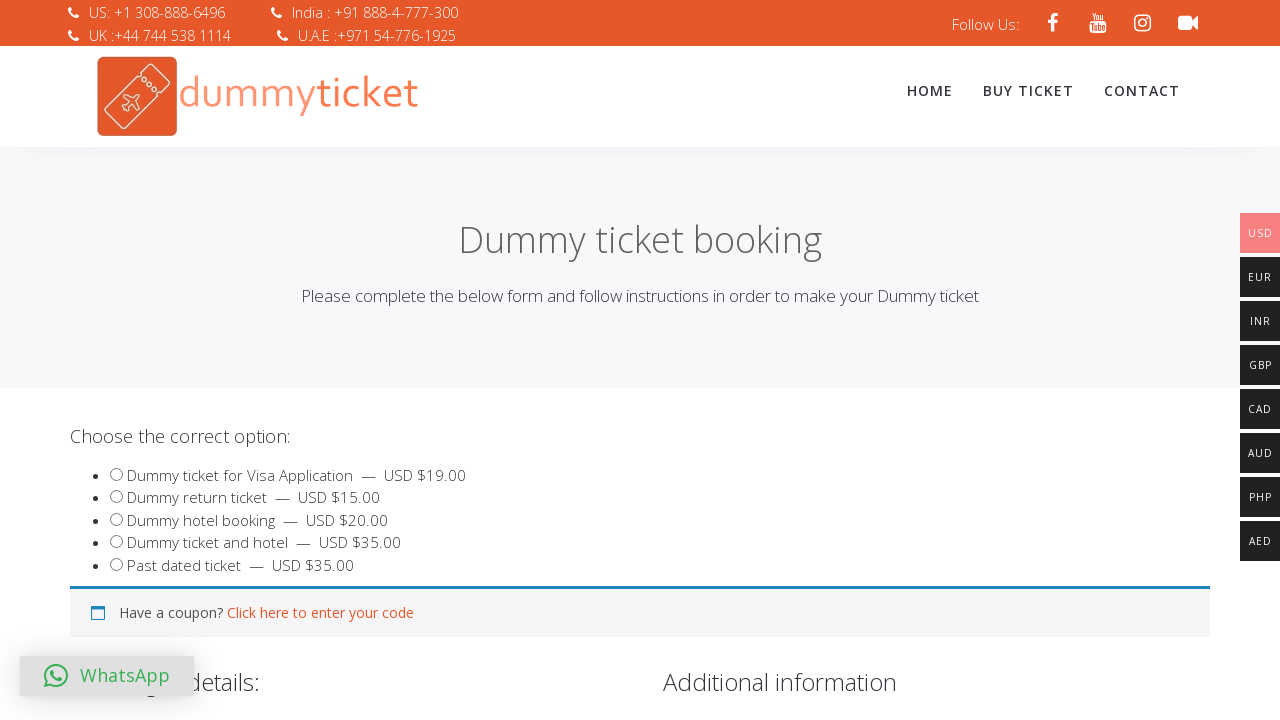

Clicked on date of birth field to open date picker at (344, 360) on #dob
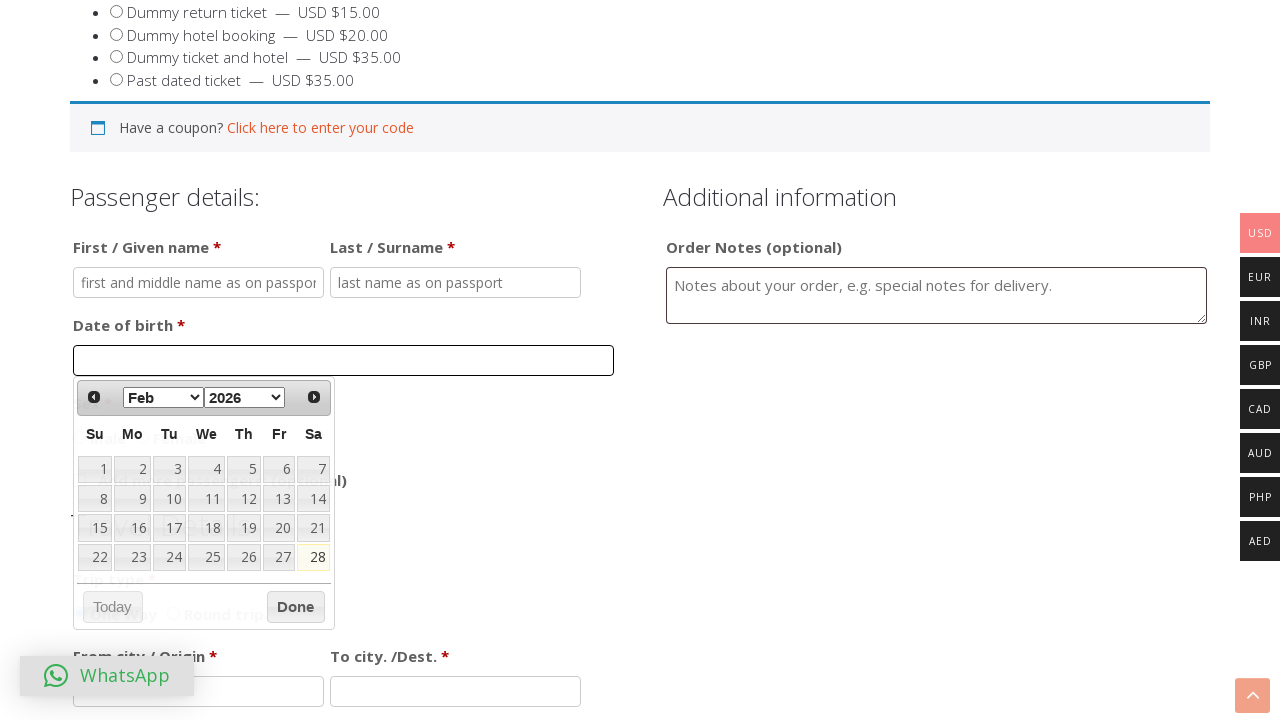

Date picker appeared with year dropdown visible
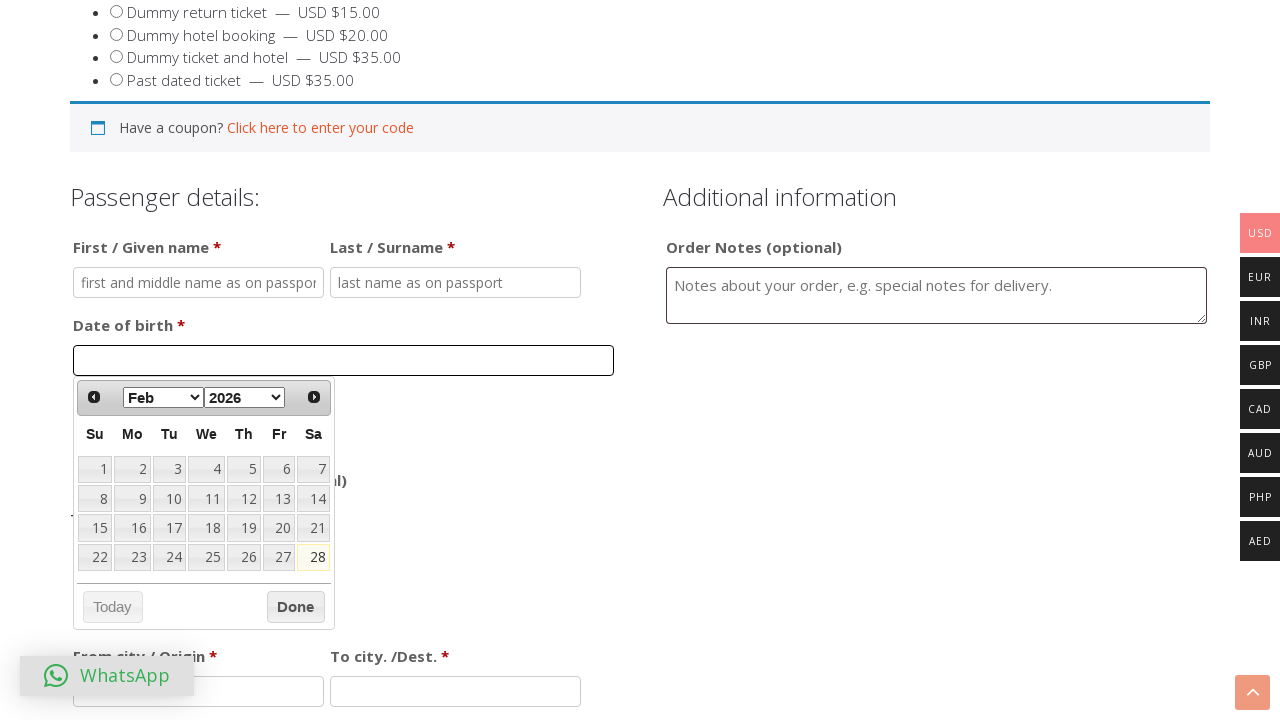

Selected year 2005 from date picker dropdown on .ui-datepicker-year
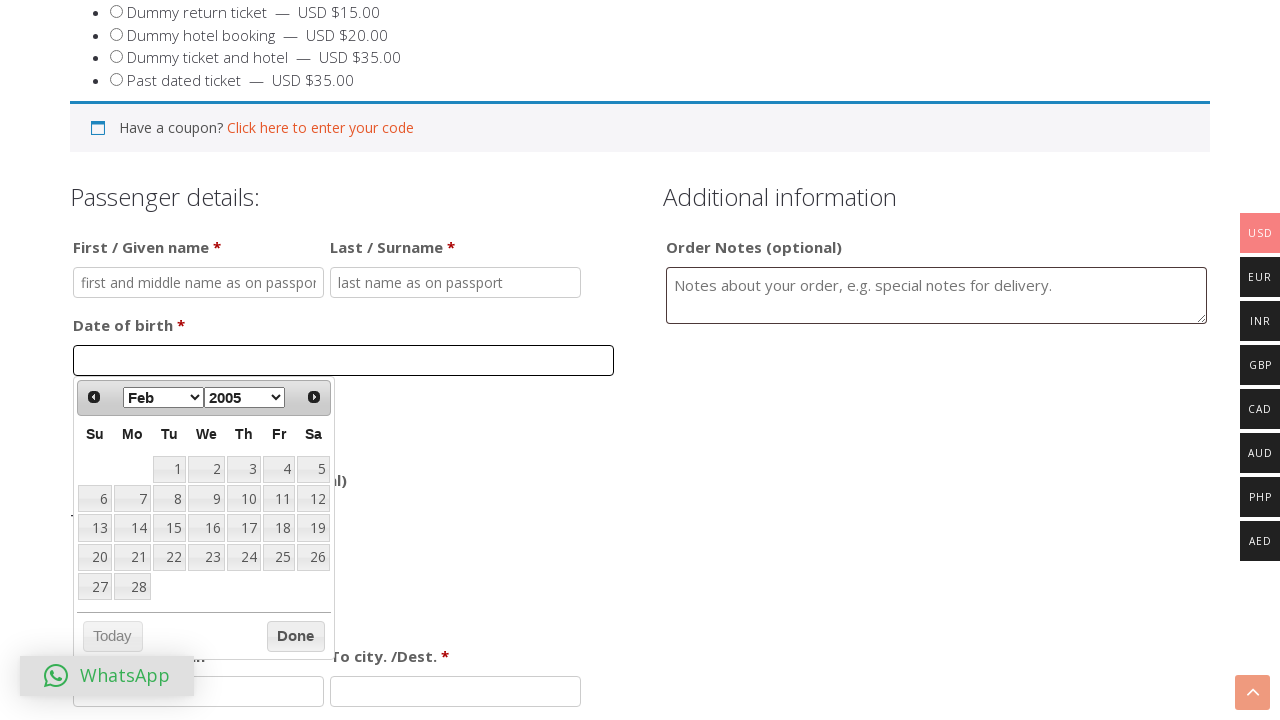

Selected month June from date picker dropdown on .ui-datepicker-month
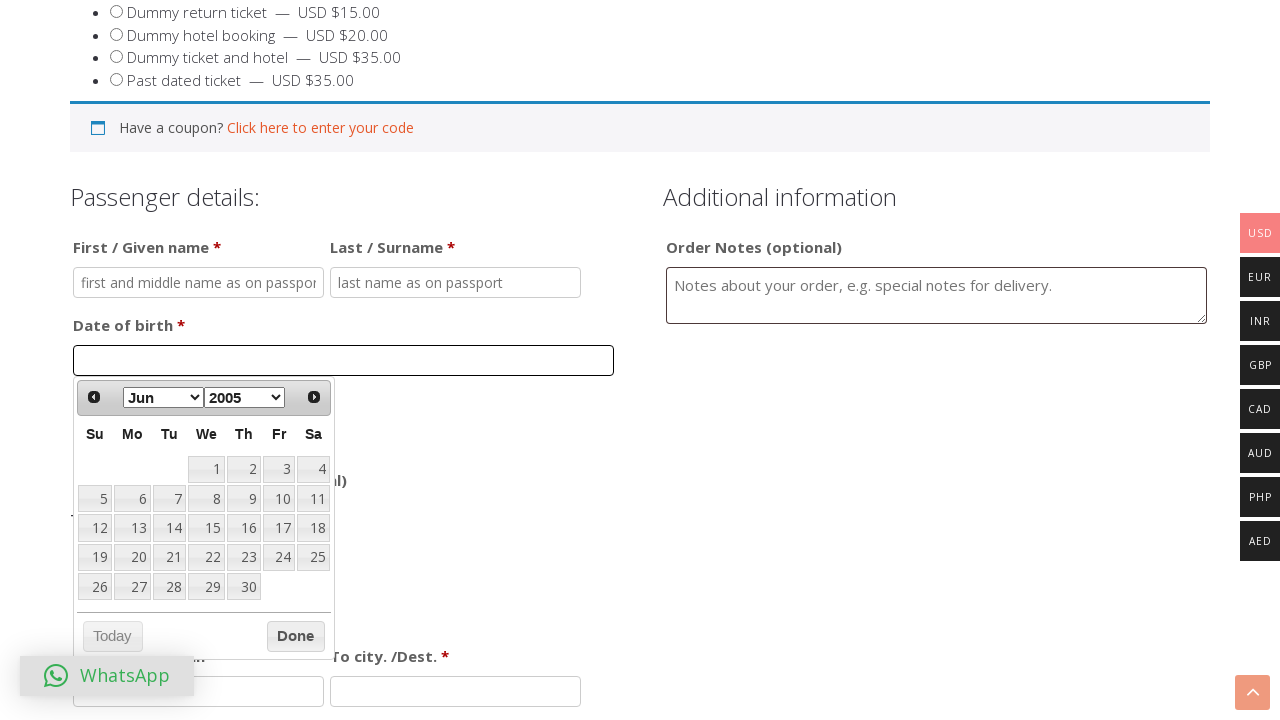

Clicked on day 30 in the calendar at (244, 587) on xpath=//*[@class='ui-state-default'] >> nth=29
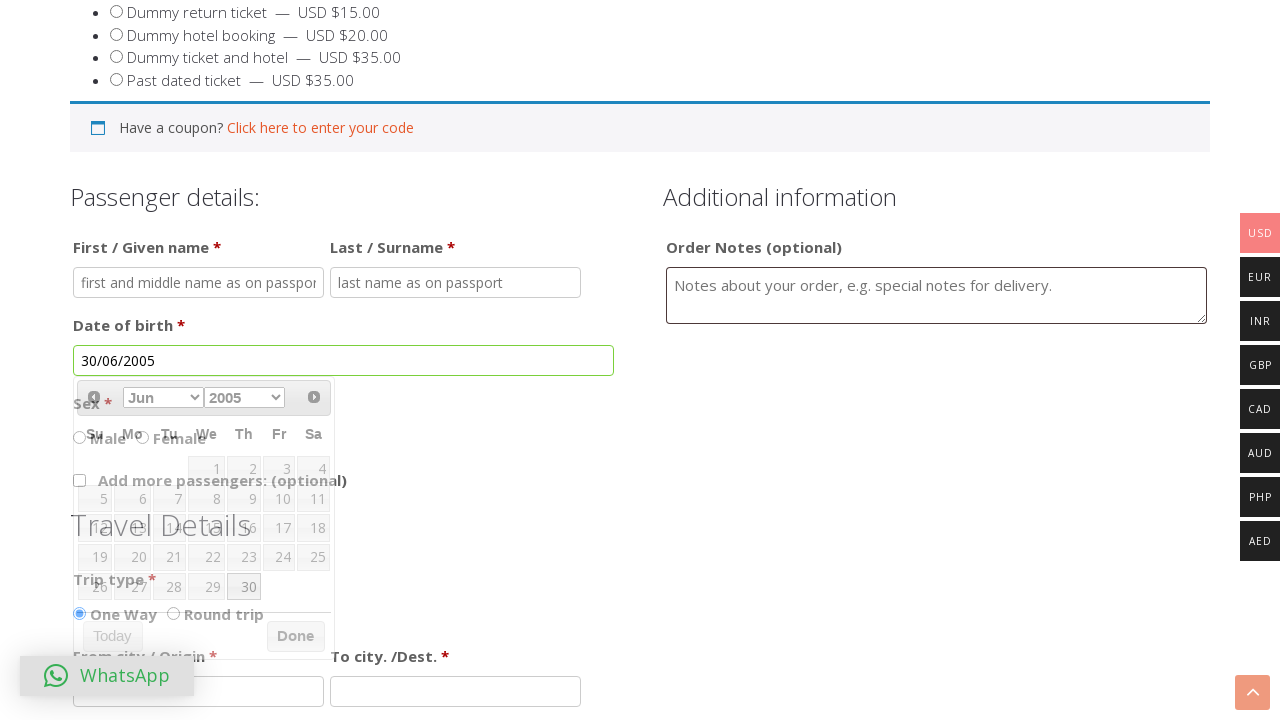

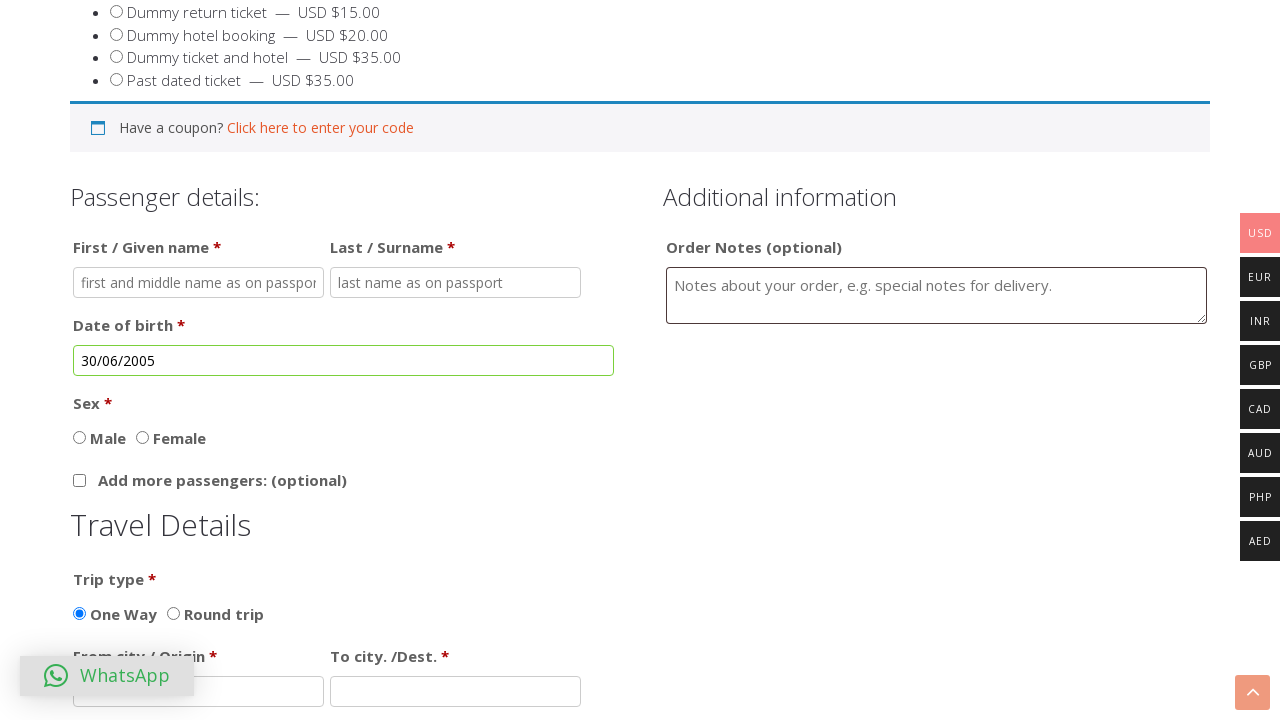